Opens a popup window on the Omayo blog test site by clicking a link

Starting URL: http://omayo.blogspot.com/

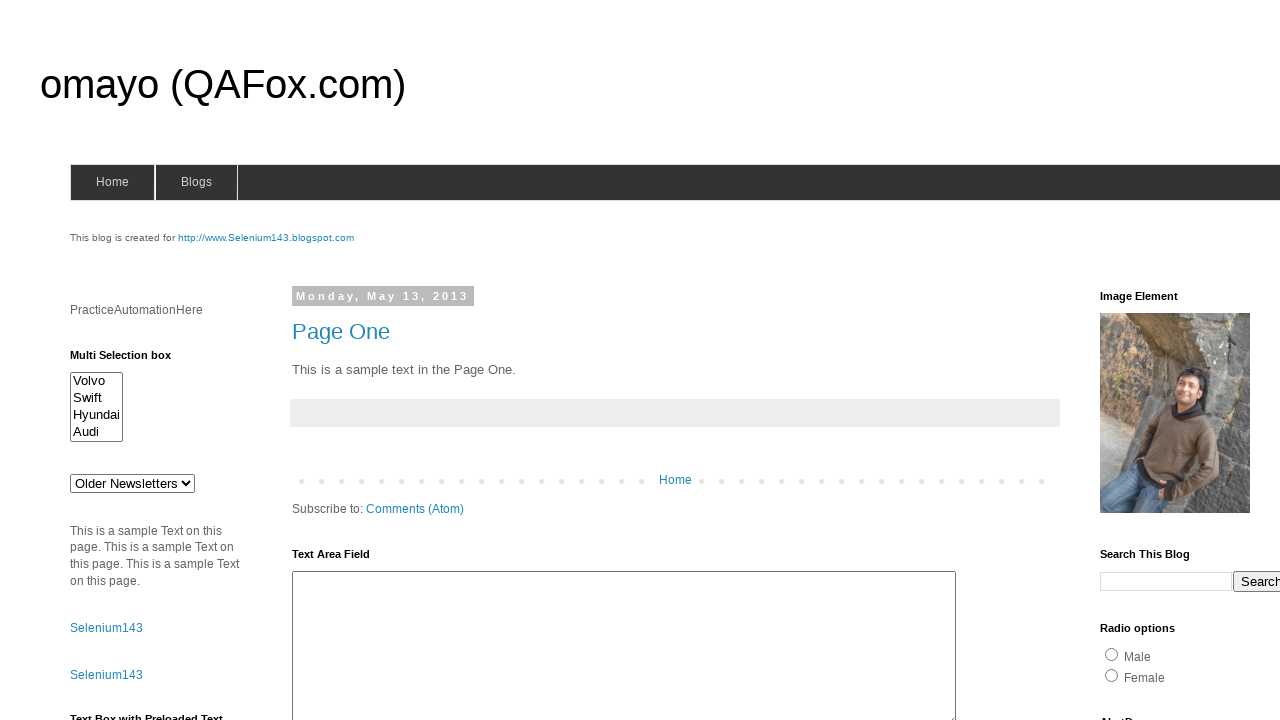

Navigated to Omayo blog test site
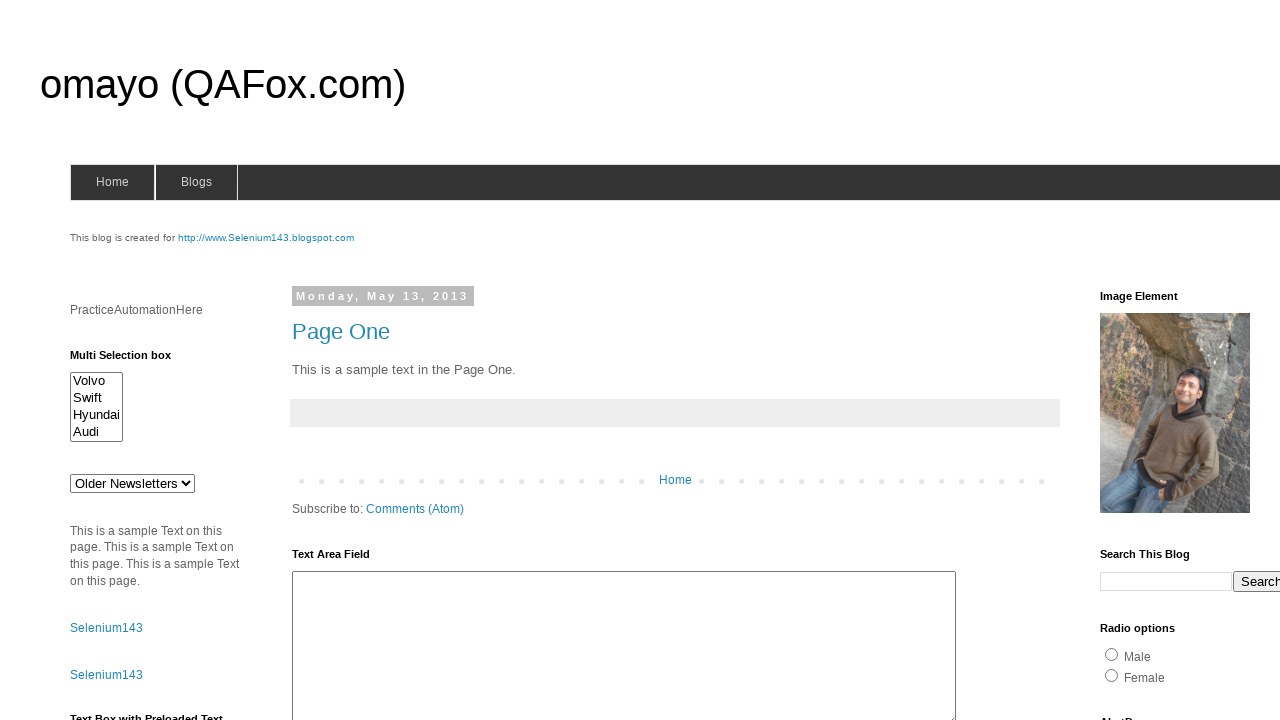

Clicked link to open a popup window at (132, 360) on a:has-text('Open a popup window')
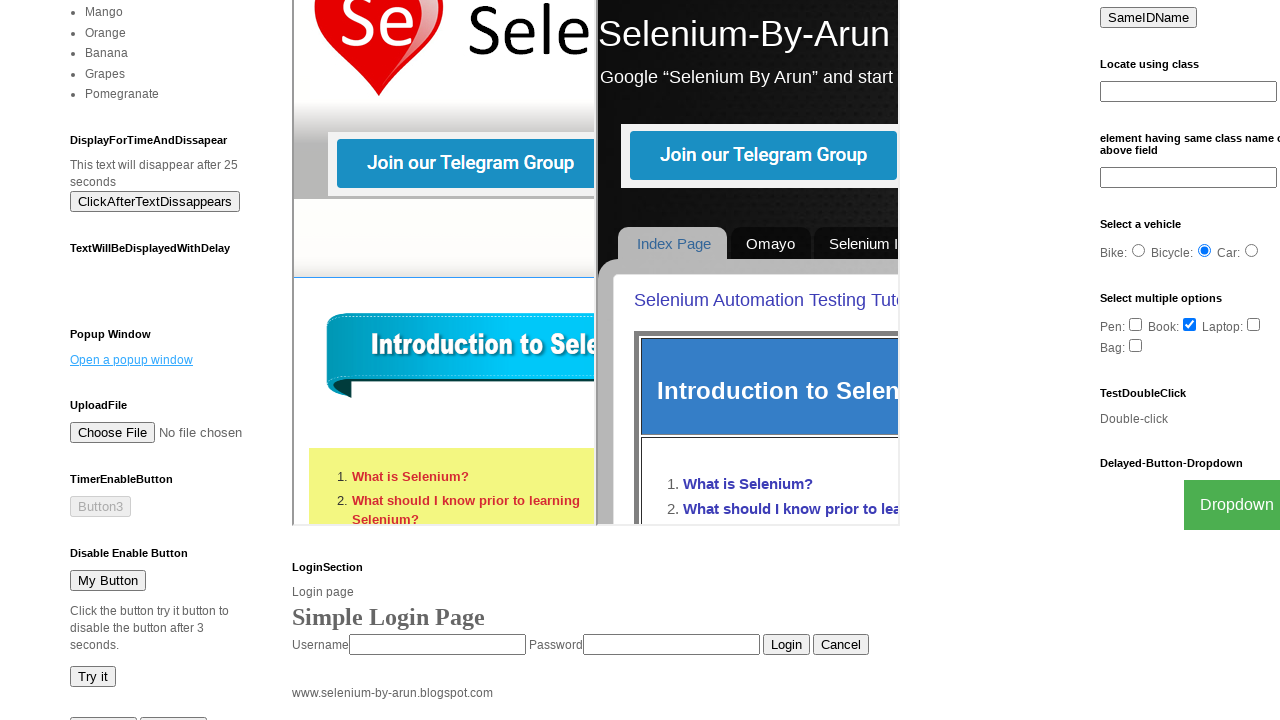

Waited 2 seconds for popup to open
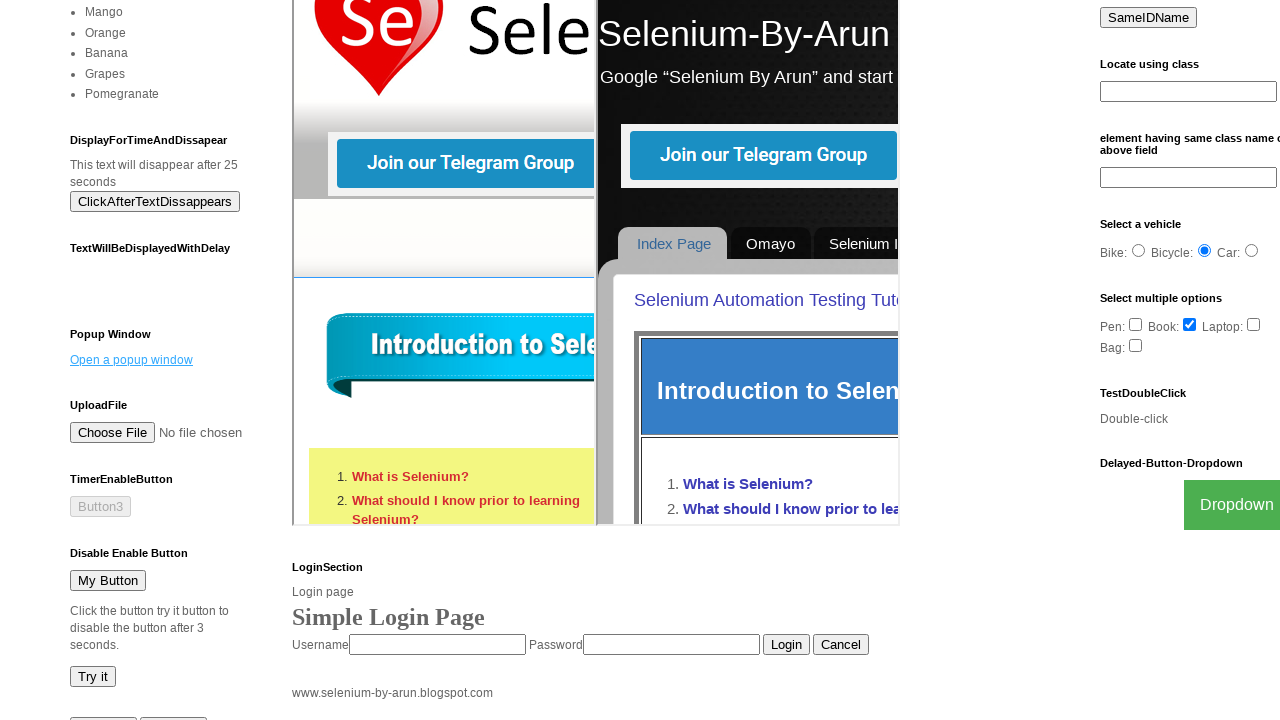

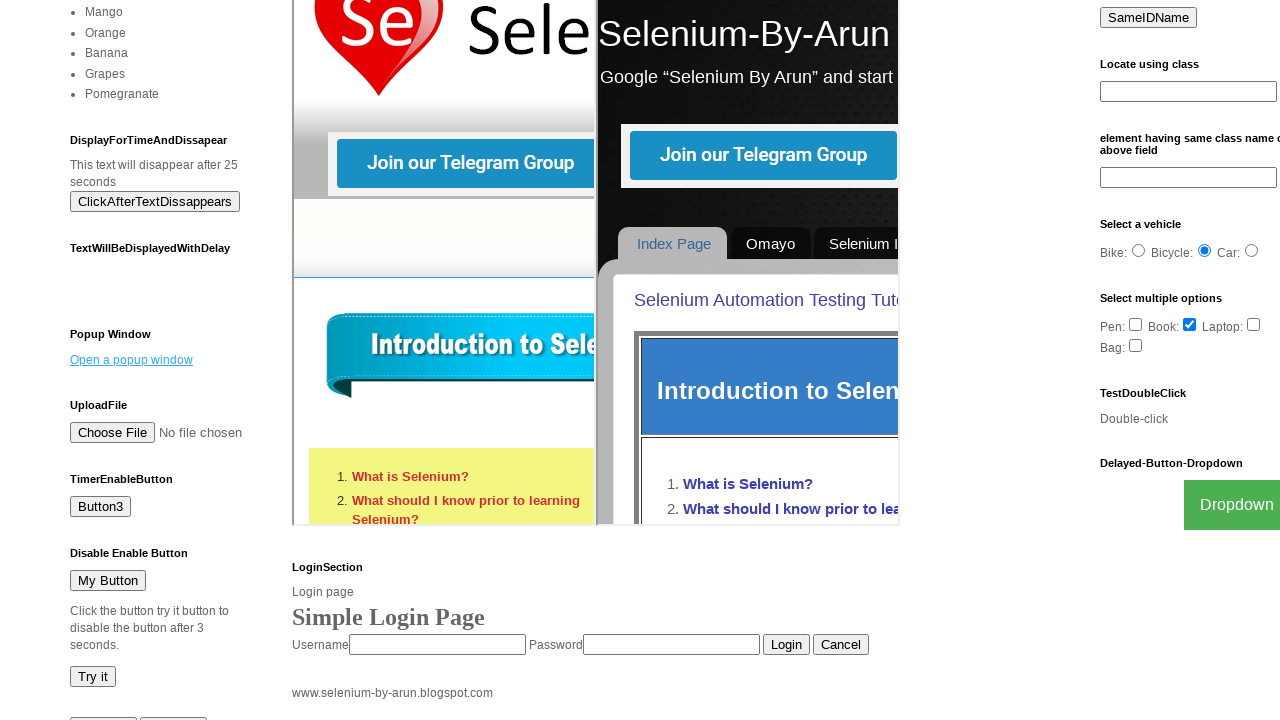